Tests that entered text is trimmed when editing a todo item

Starting URL: https://demo.playwright.dev/todomvc

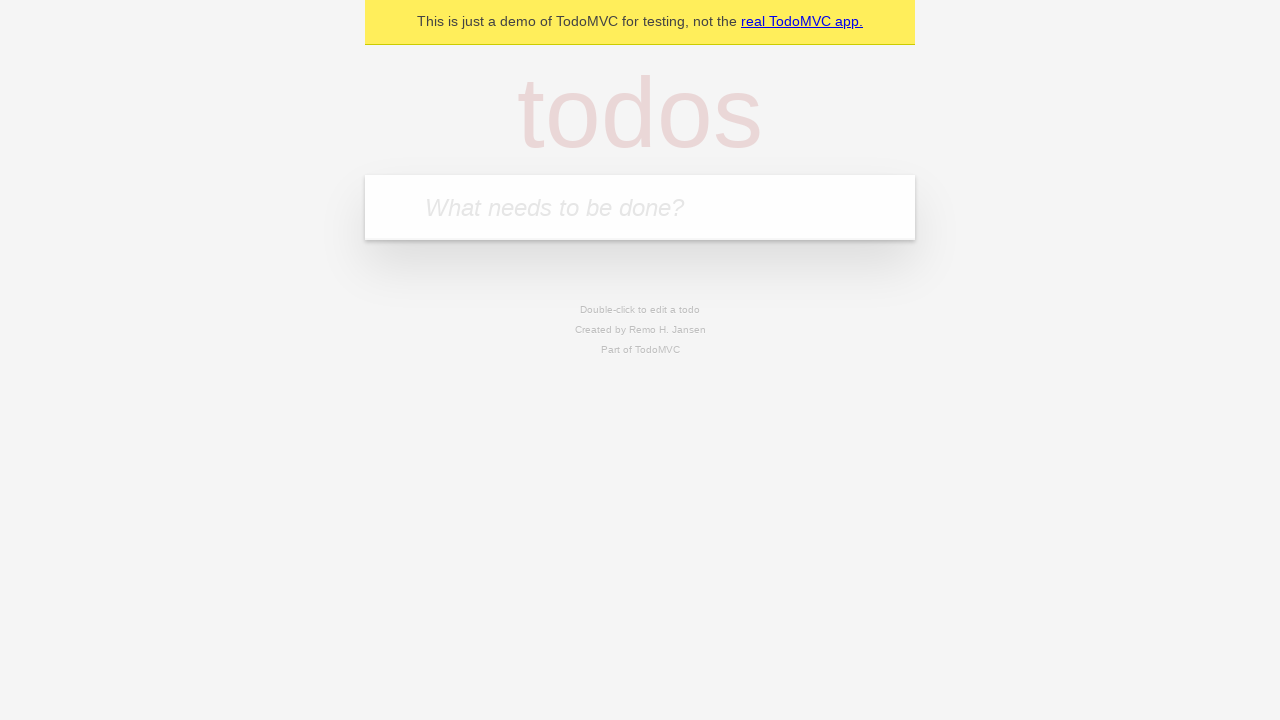

Filled new todo input with 'buy some cheese' on internal:attr=[placeholder="What needs to be done?"i]
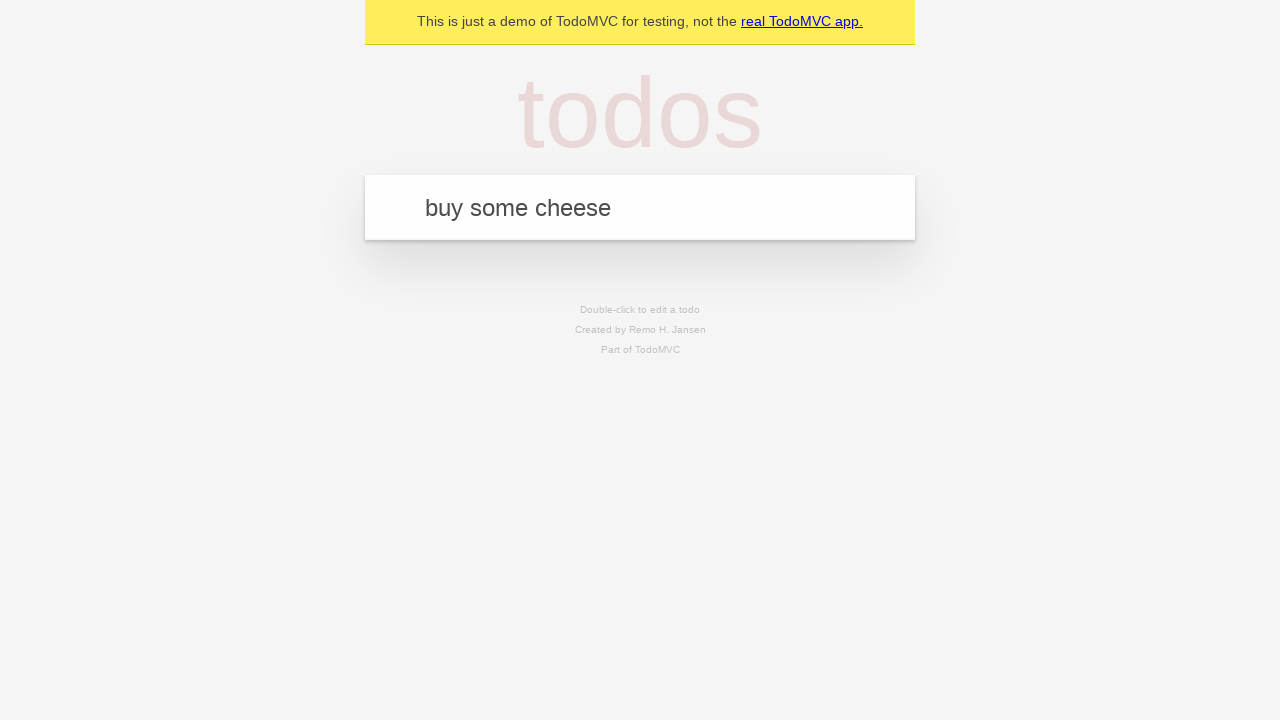

Pressed Enter to create first todo on internal:attr=[placeholder="What needs to be done?"i]
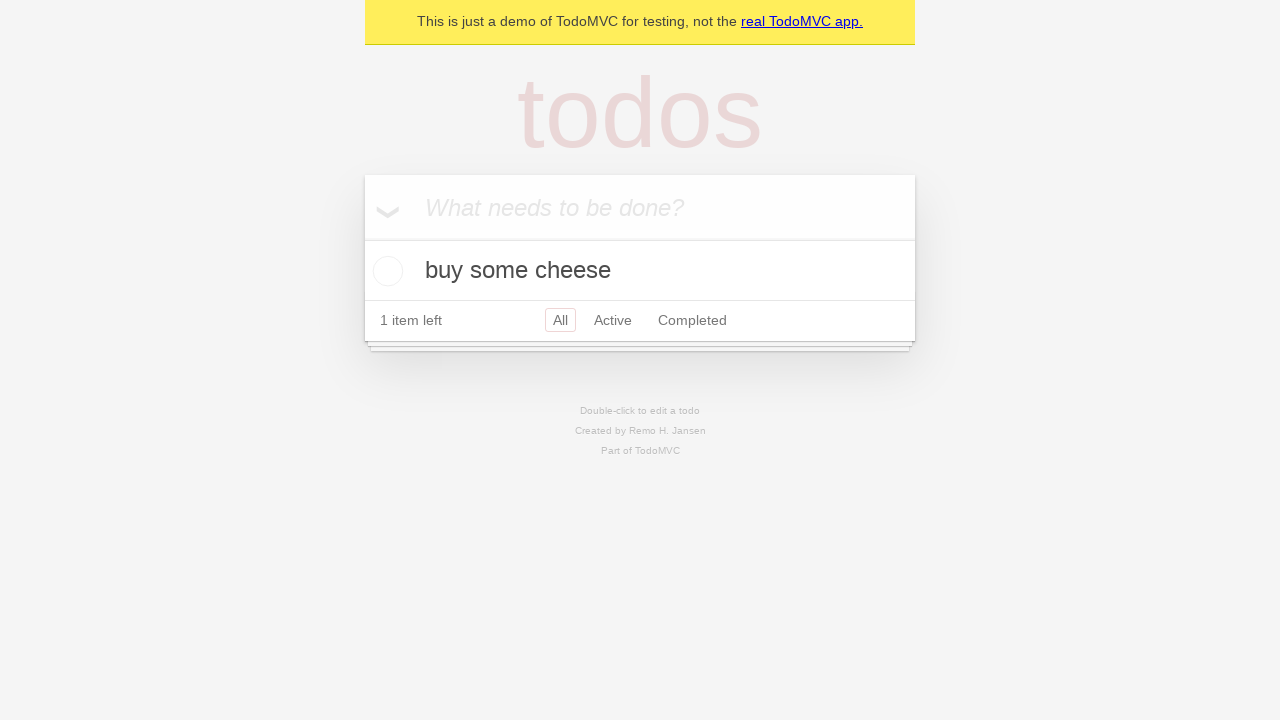

Filled new todo input with 'feed the cat' on internal:attr=[placeholder="What needs to be done?"i]
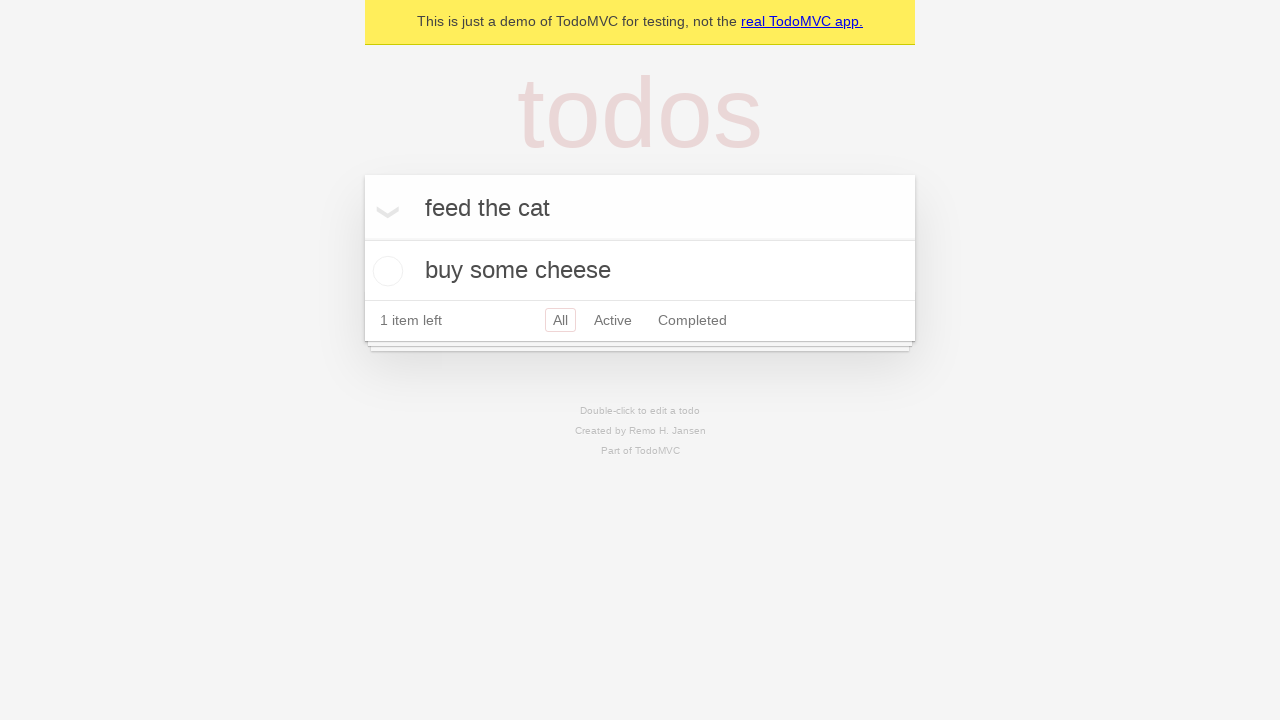

Pressed Enter to create second todo on internal:attr=[placeholder="What needs to be done?"i]
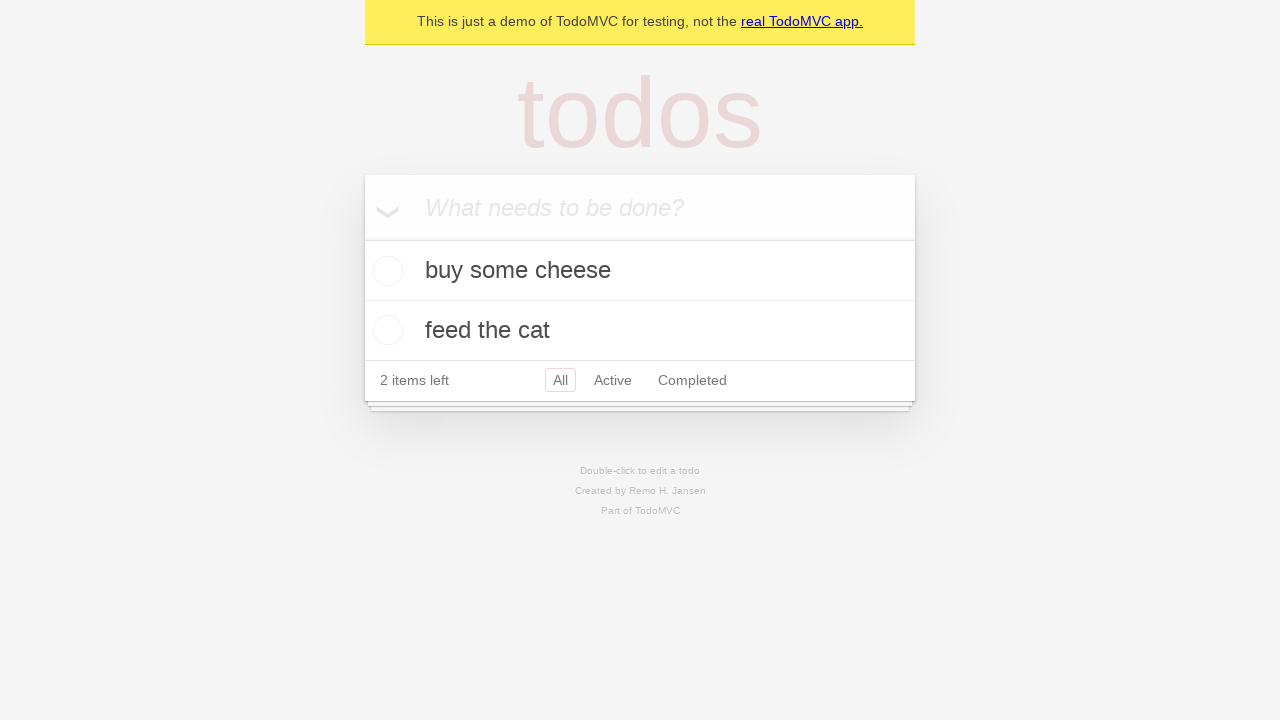

Filled new todo input with 'book a doctors appointment' on internal:attr=[placeholder="What needs to be done?"i]
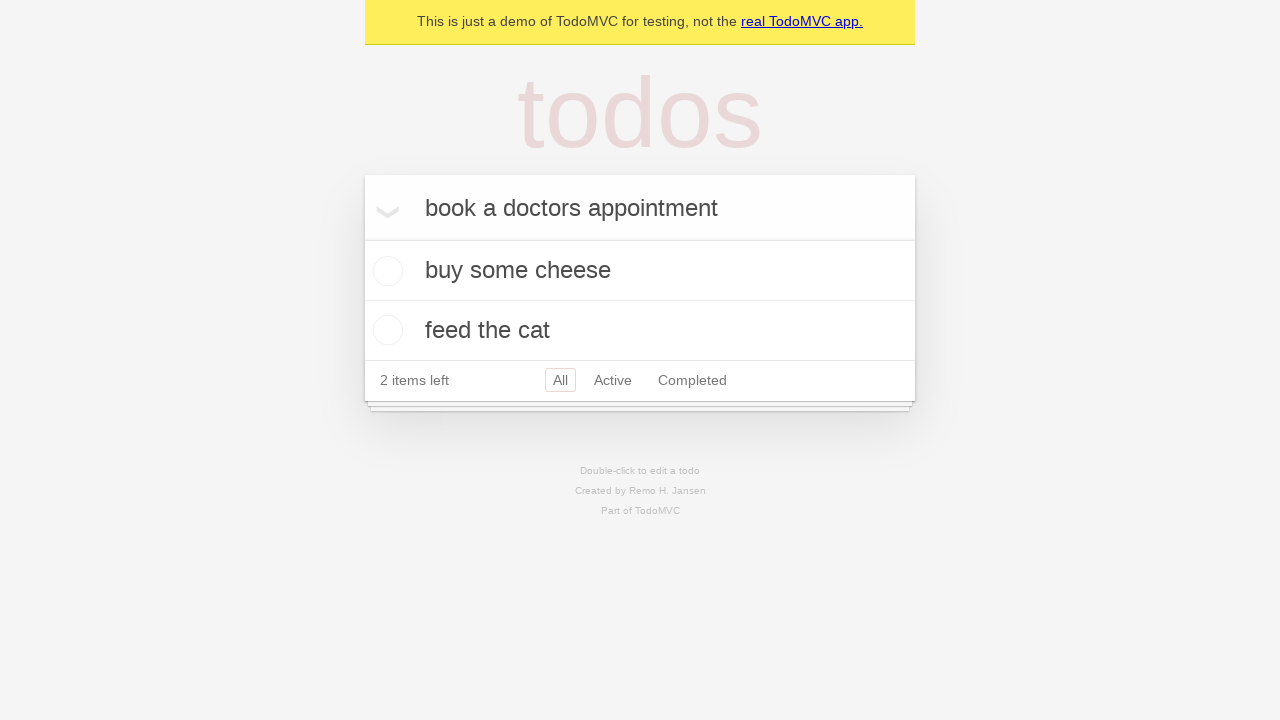

Pressed Enter to create third todo on internal:attr=[placeholder="What needs to be done?"i]
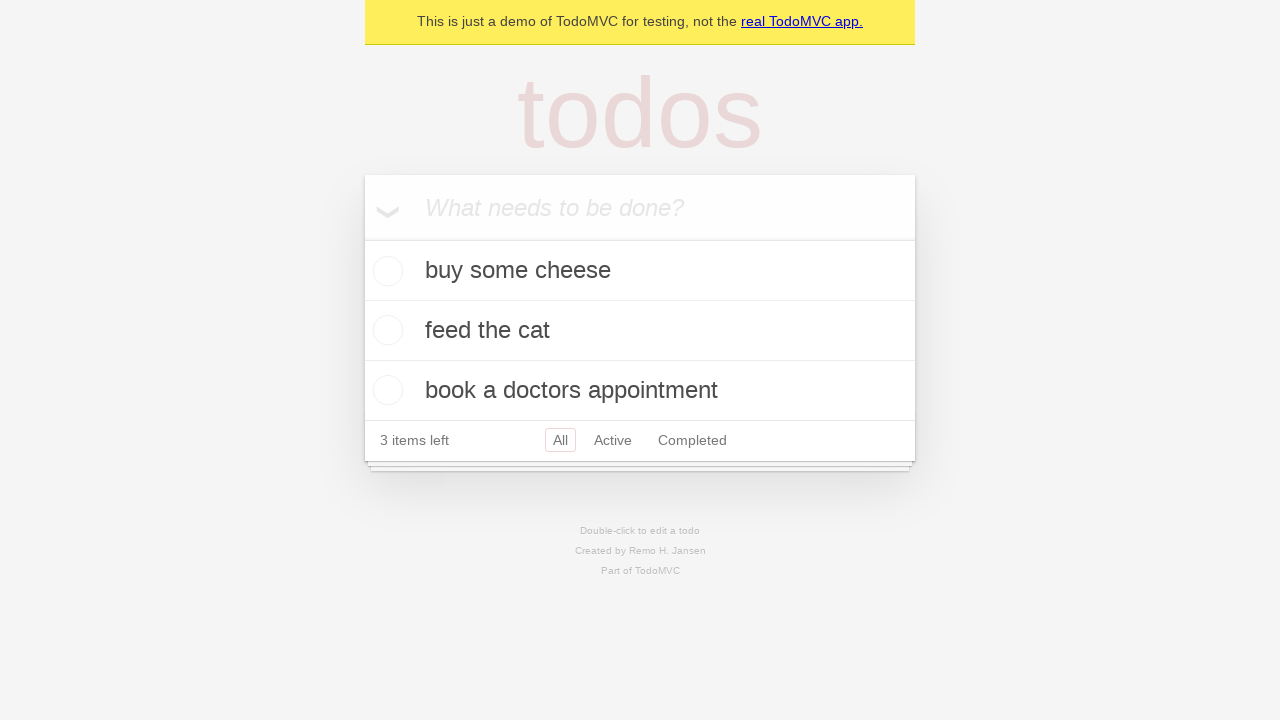

Double-clicked second todo item to enter edit mode at (640, 331) on internal:testid=[data-testid="todo-item"s] >> nth=1
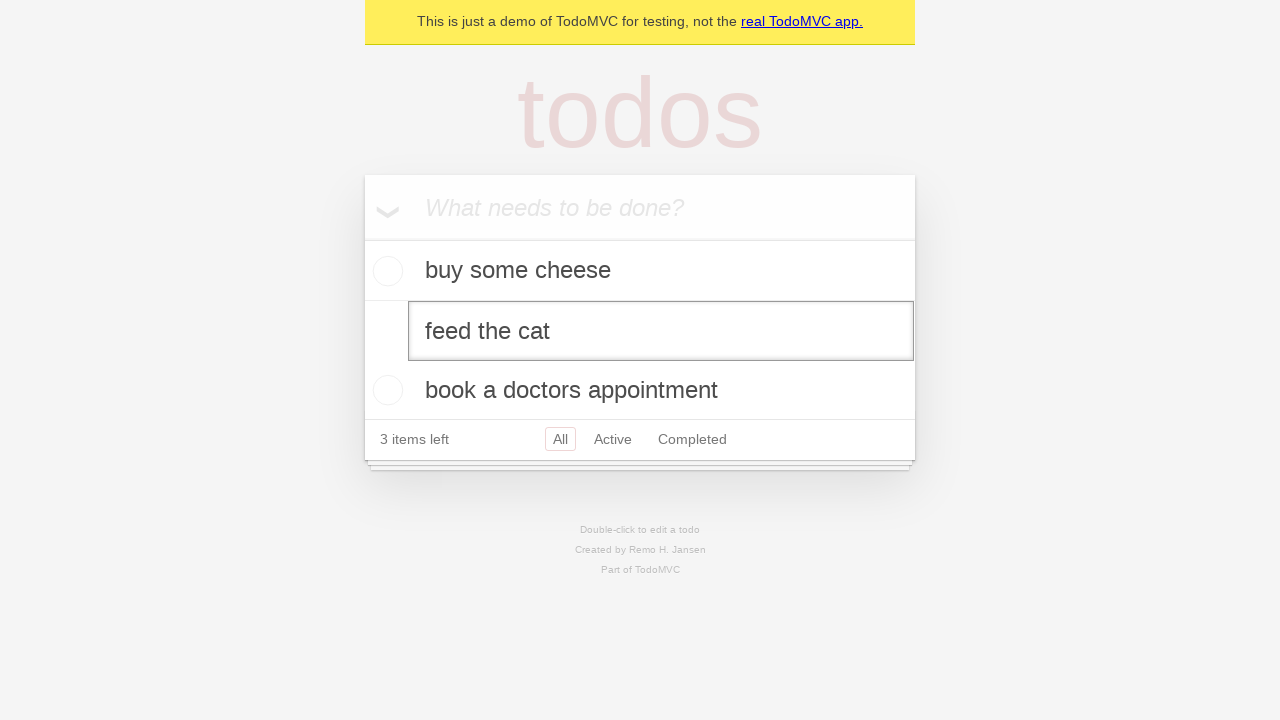

Filled edit field with text containing leading and trailing whitespace on internal:testid=[data-testid="todo-item"s] >> nth=1 >> internal:role=textbox[nam
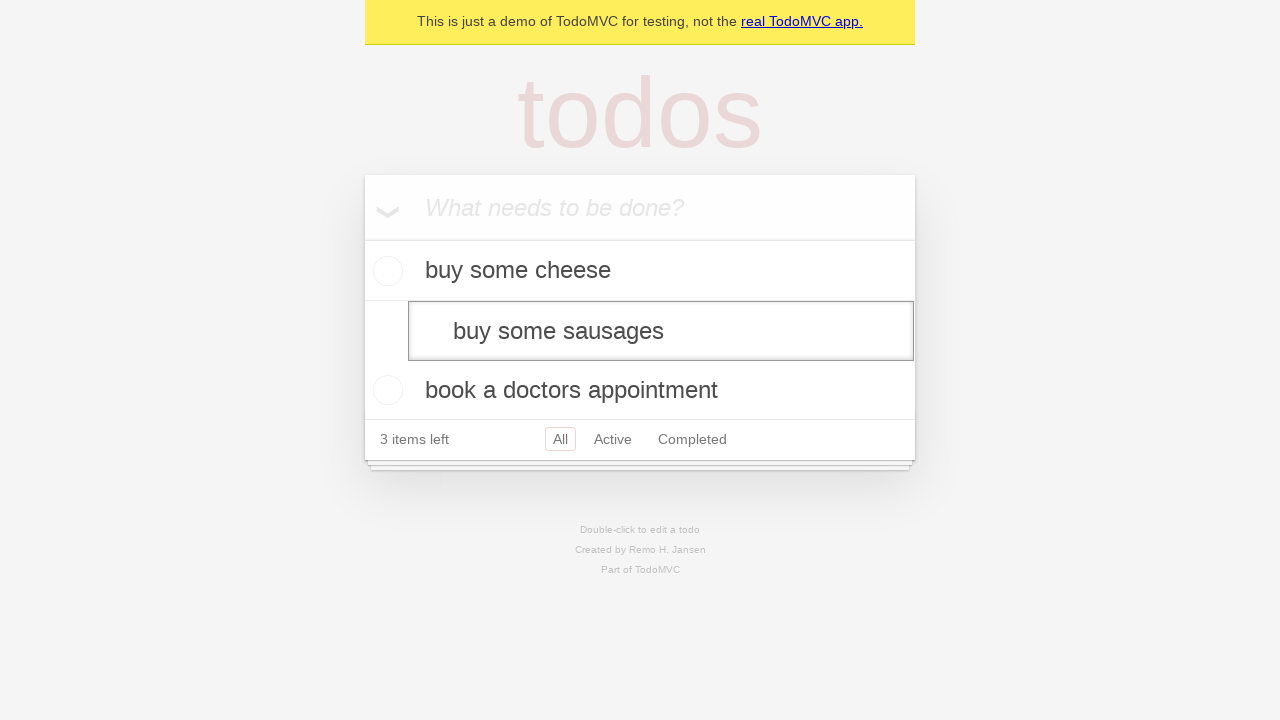

Pressed Enter to submit edited todo, verifying whitespace is trimmed on internal:testid=[data-testid="todo-item"s] >> nth=1 >> internal:role=textbox[nam
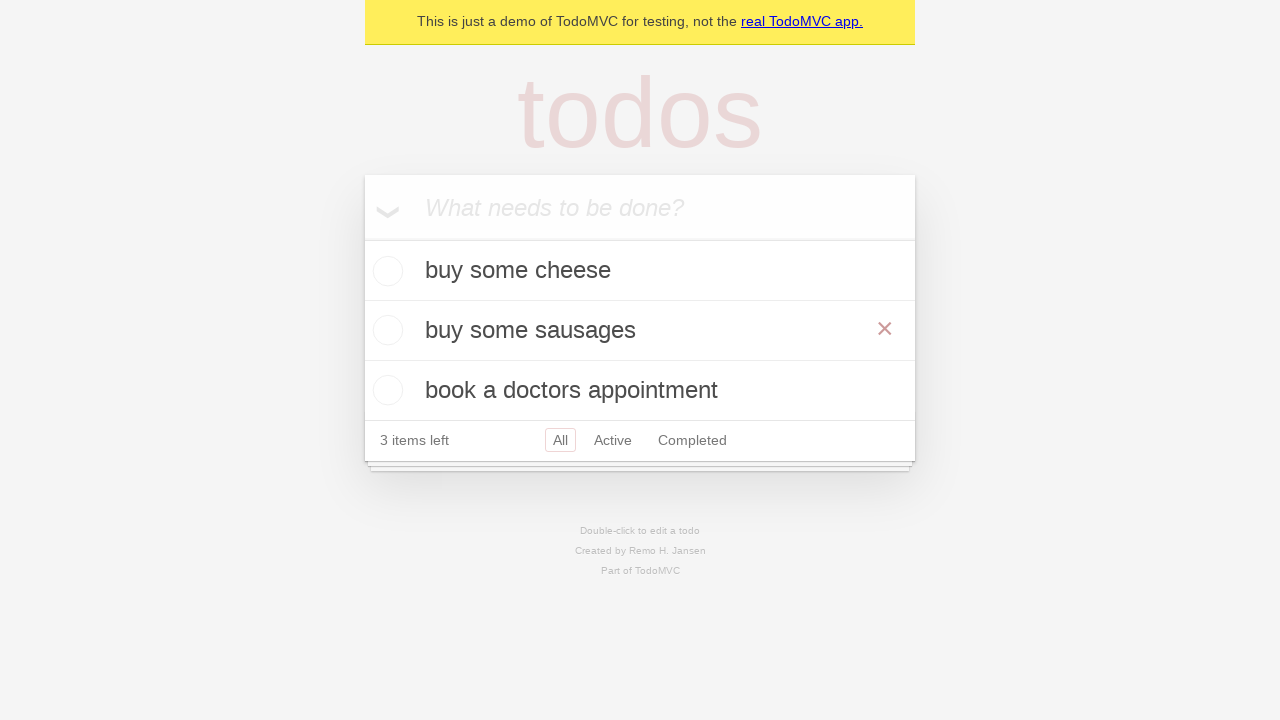

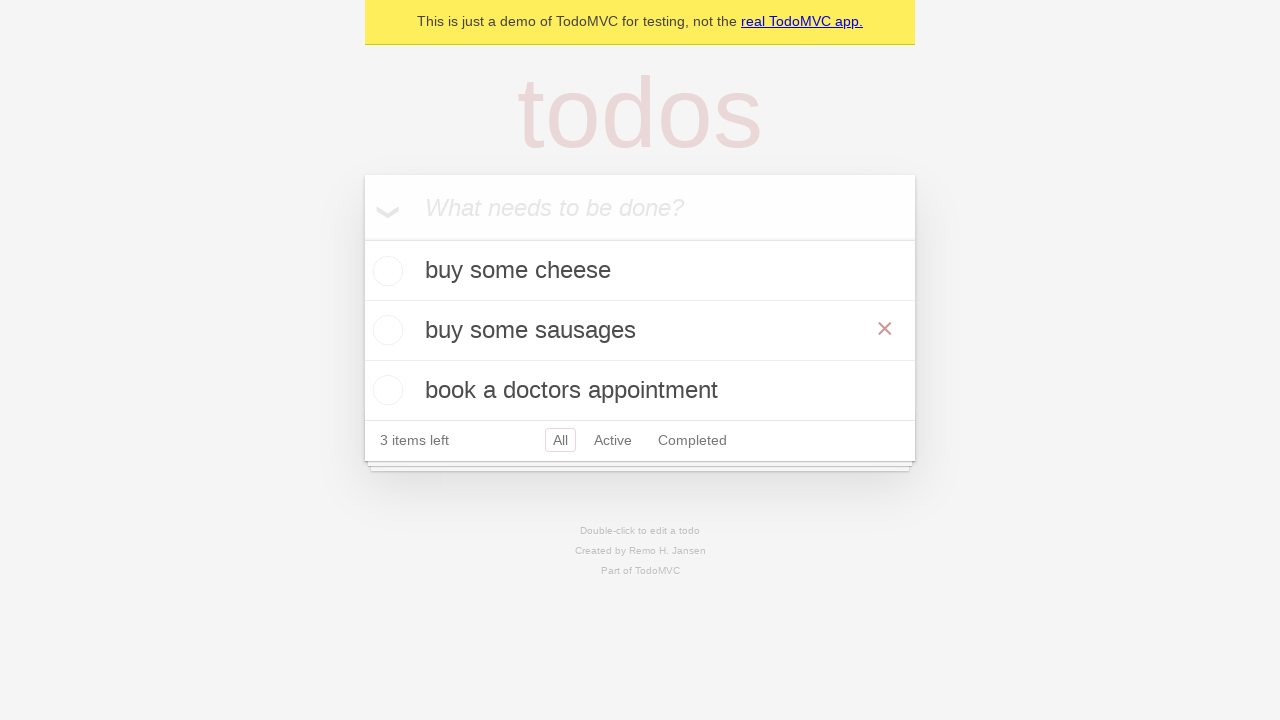